Fills out a practice form with various input types including text fields, radio buttons, checkboxes, date picker, and dropdown selections

Starting URL: https://www.techlistic.com/p/selenium-practice-form.html

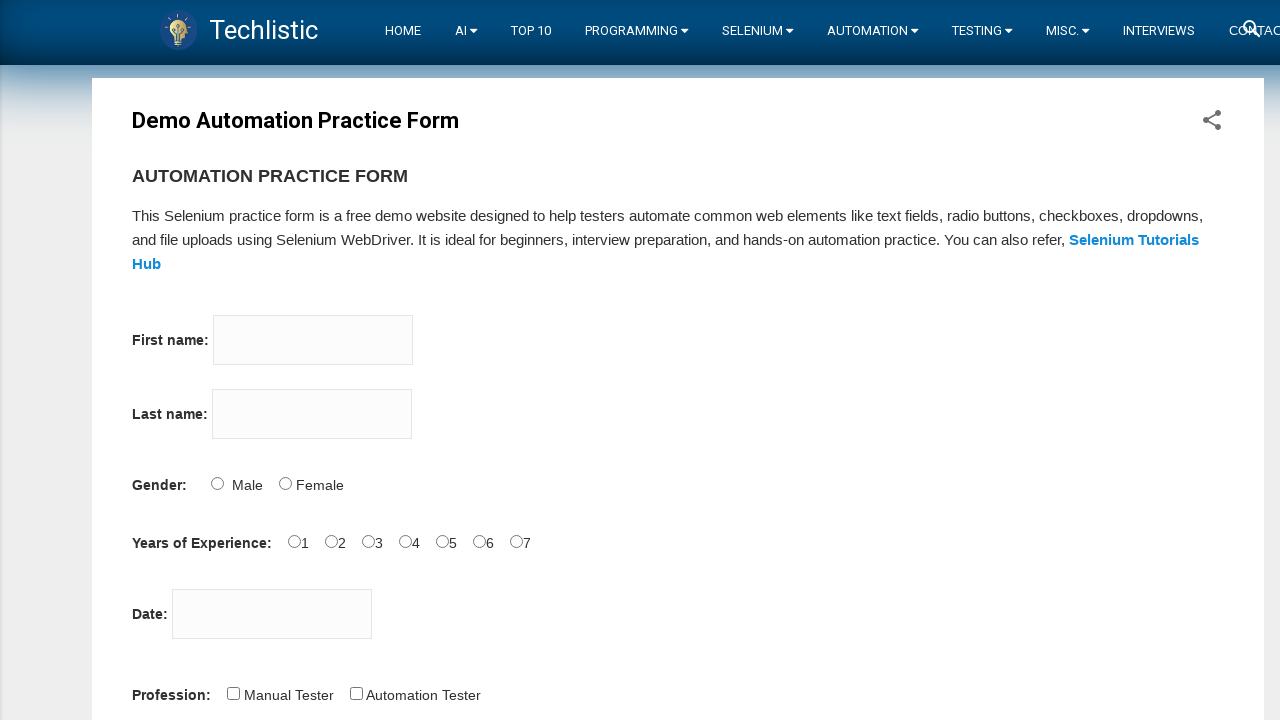

Filled first name field with 'Deesha' on input[name='firstname']
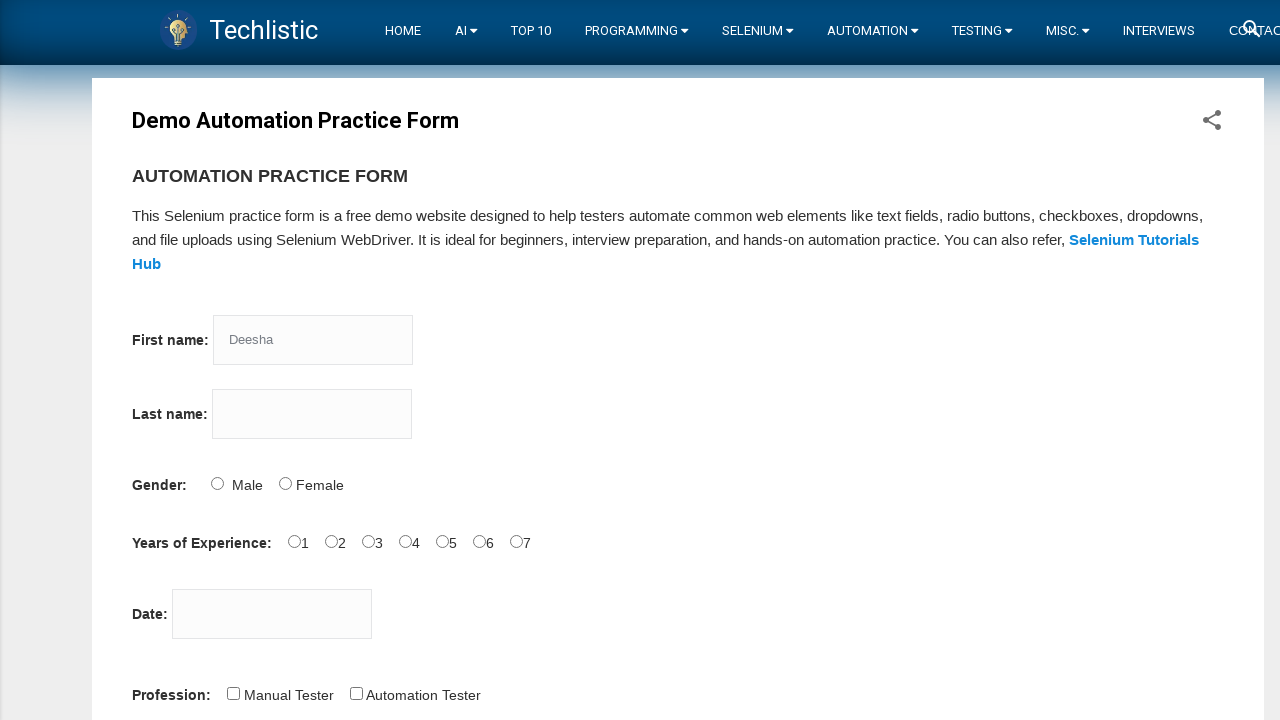

Filled last name field with 'Shetty' on input[name='lastname']
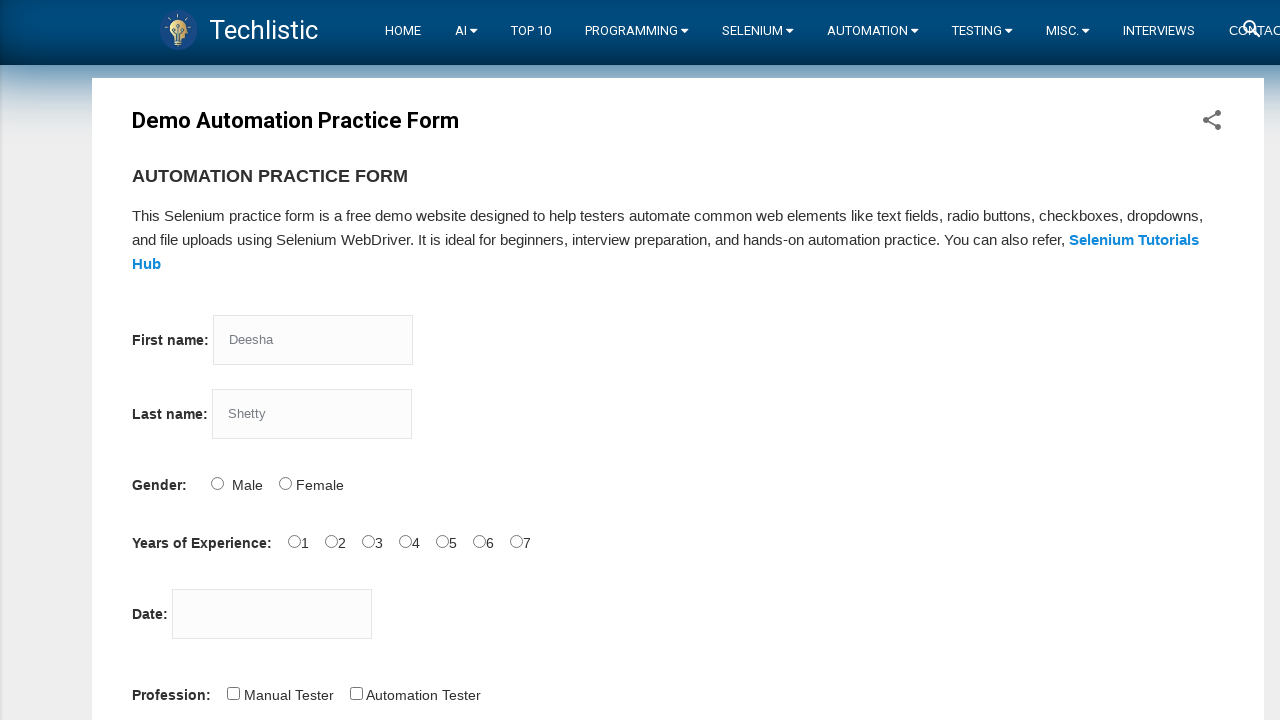

Selected Female gender radio button at (285, 483) on #sex-1
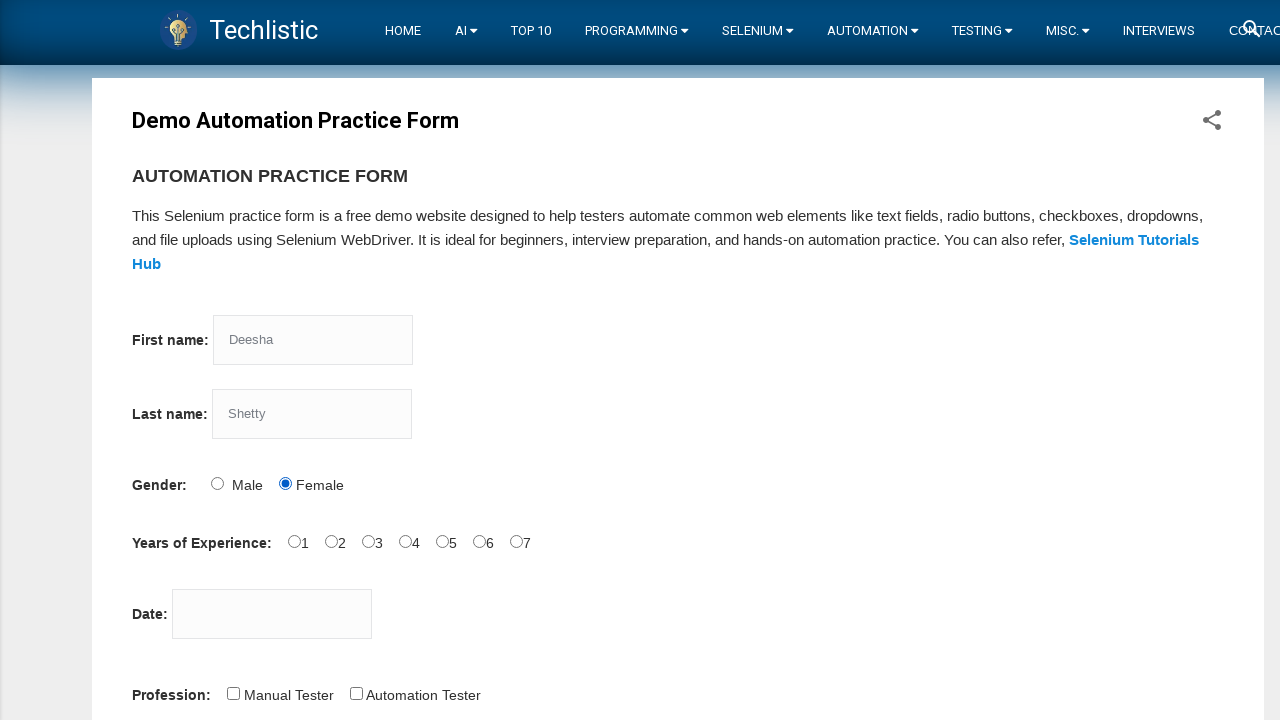

Selected years of experience radio button (exp-2) at (368, 541) on input#exp-2
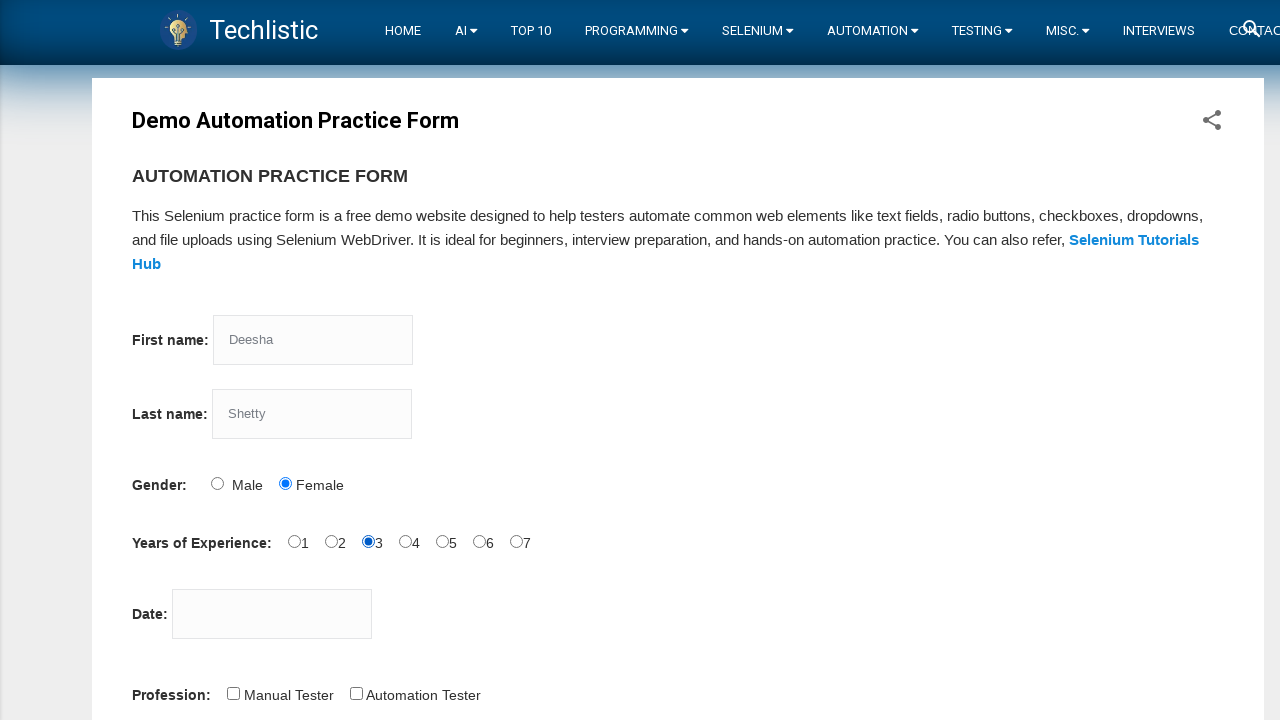

Filled date picker field with '02-08-2022' on input#datepicker
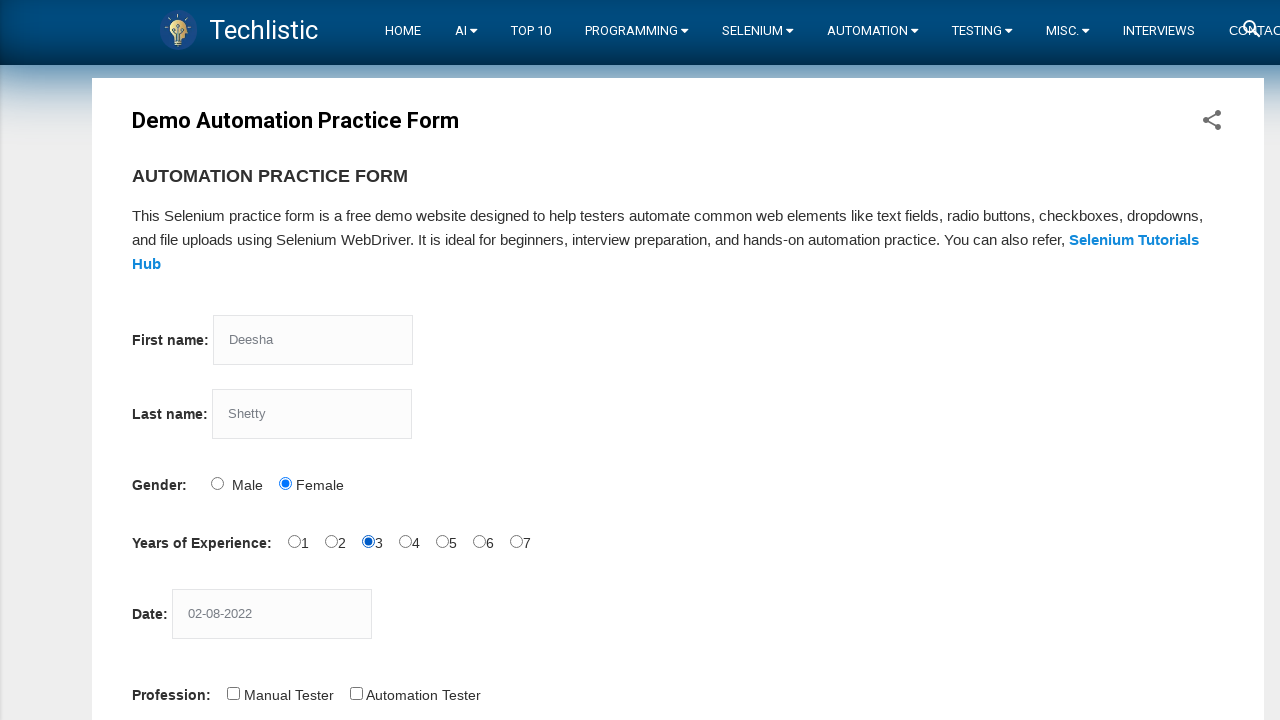

Checked profession checkbox (profession-1) at (356, 693) on input#profession-1
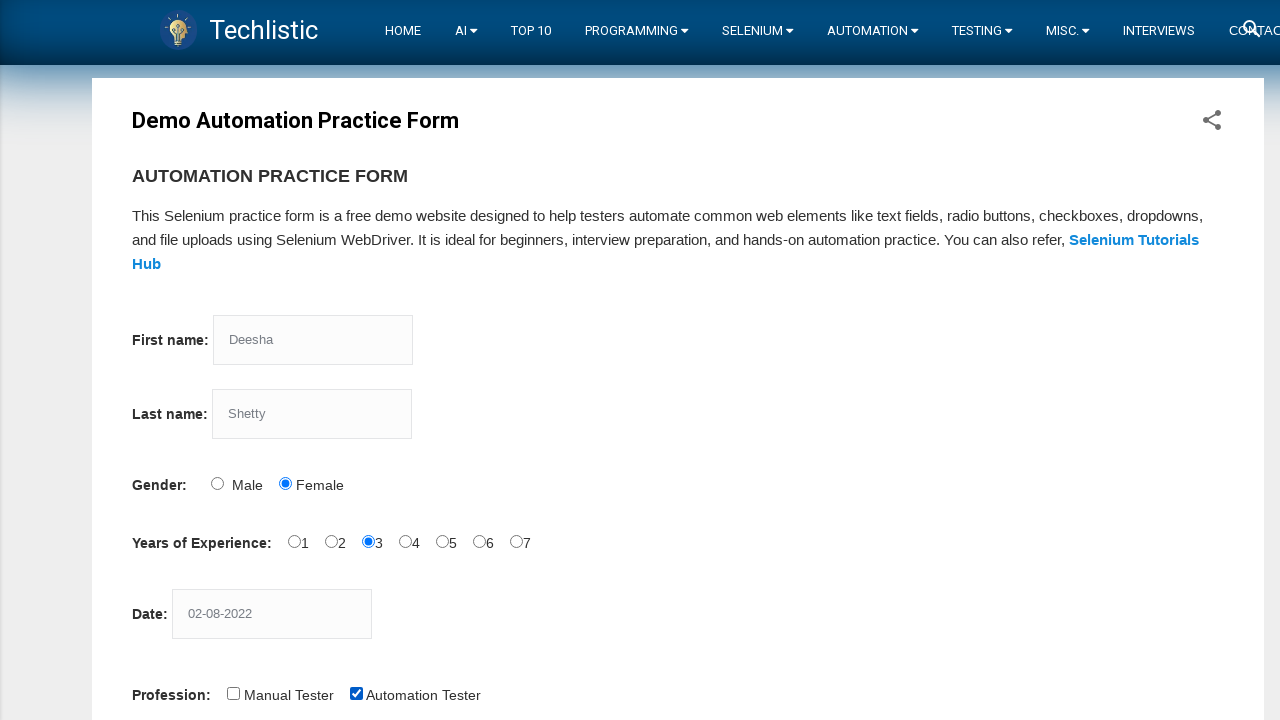

Checked automation tool checkbox (tool-2) at (446, 360) on #tool-2
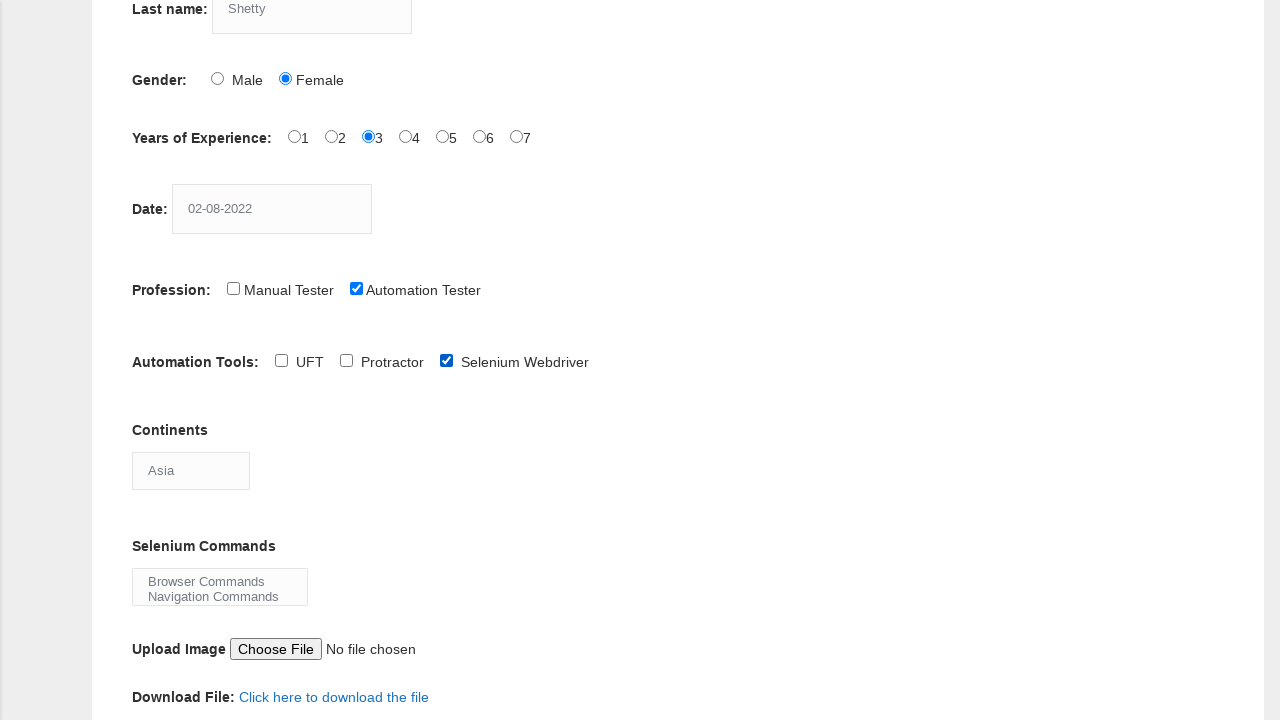

Selected 'South America' from continents dropdown on select#continents
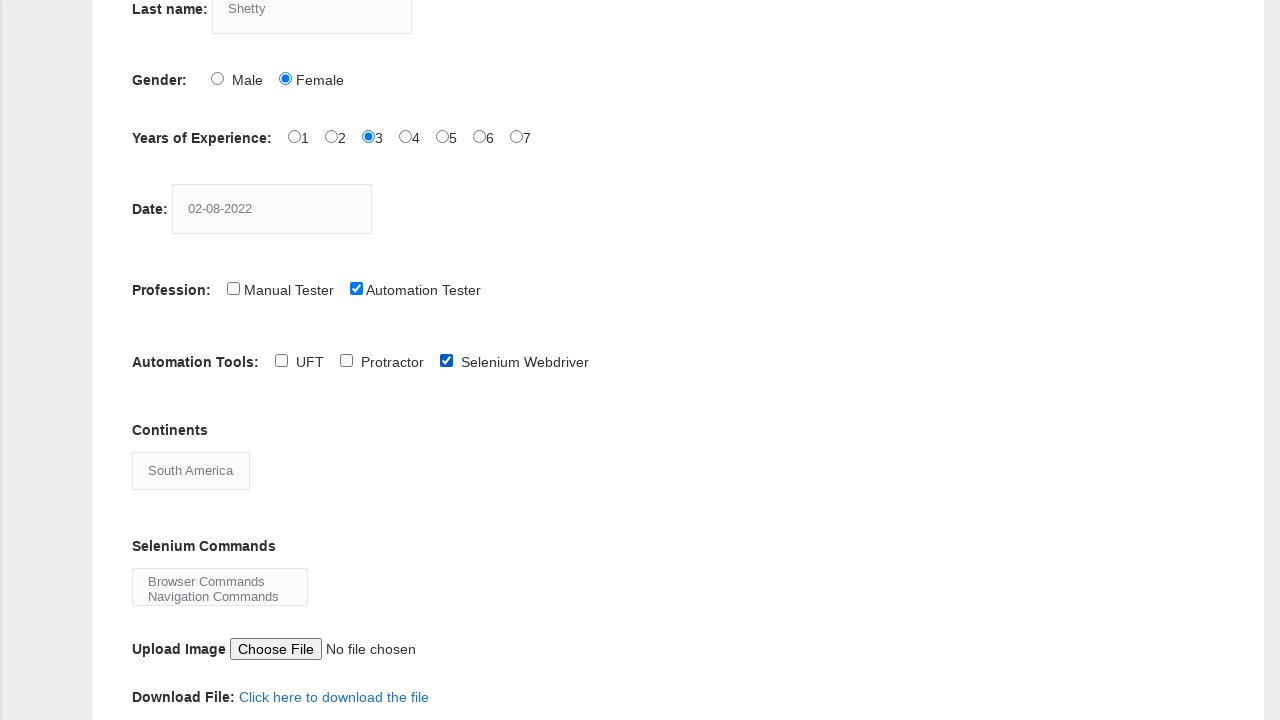

Selected selenium command from dropdown at index 4 on select#selenium_commands
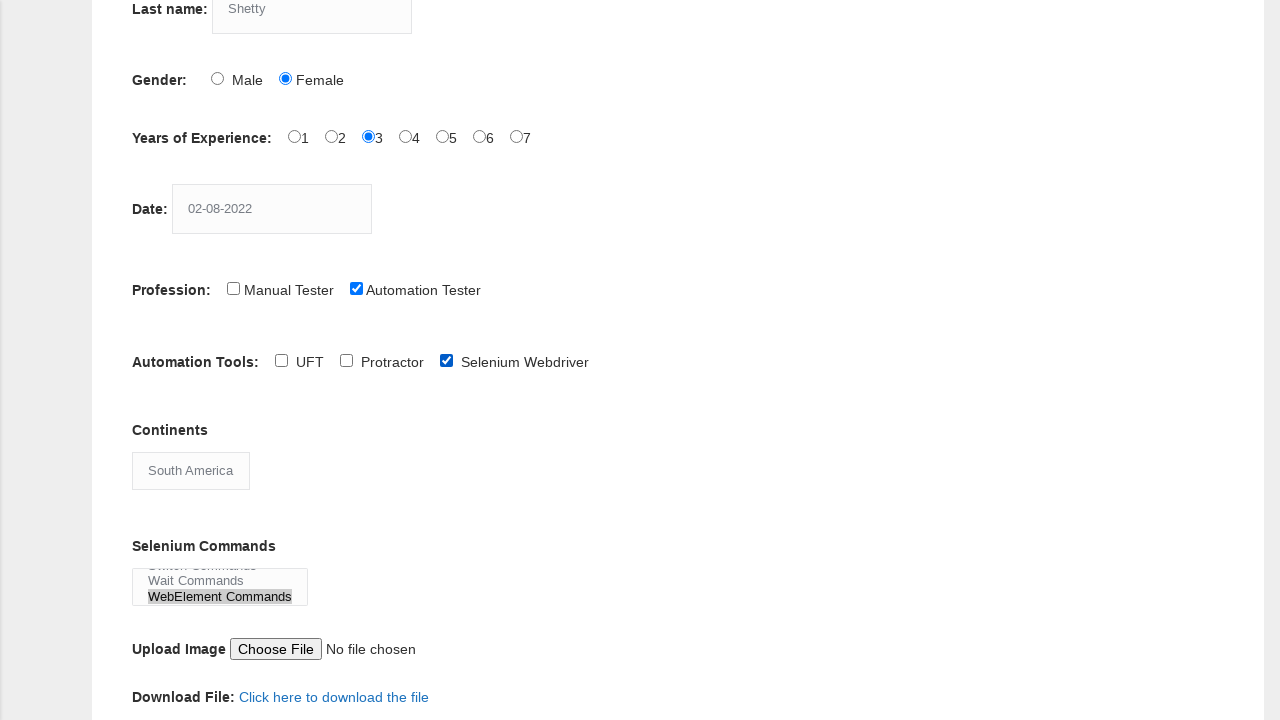

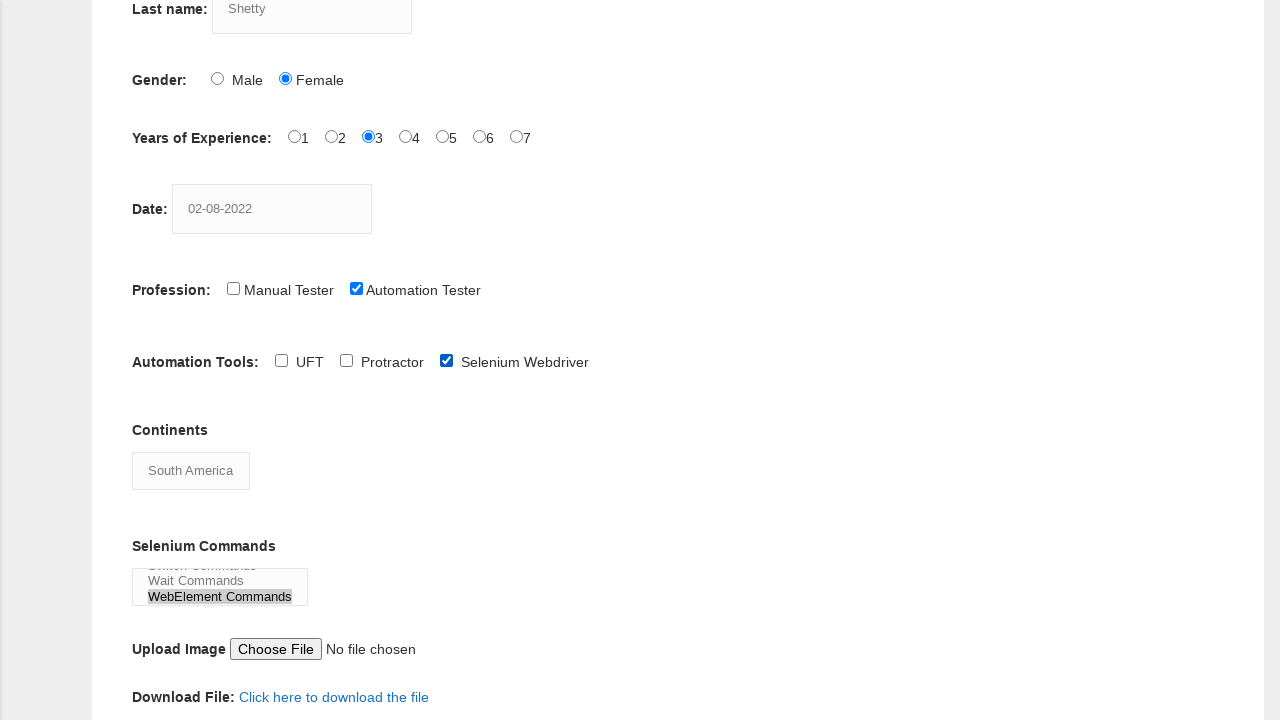